Tests various wait scenarios on LeafGround practice site including clicking buttons, verifying element visibility/hidden states, checking notifications, and verifying text changes after interactions.

Starting URL: https://leafground.com/waits.xhtml

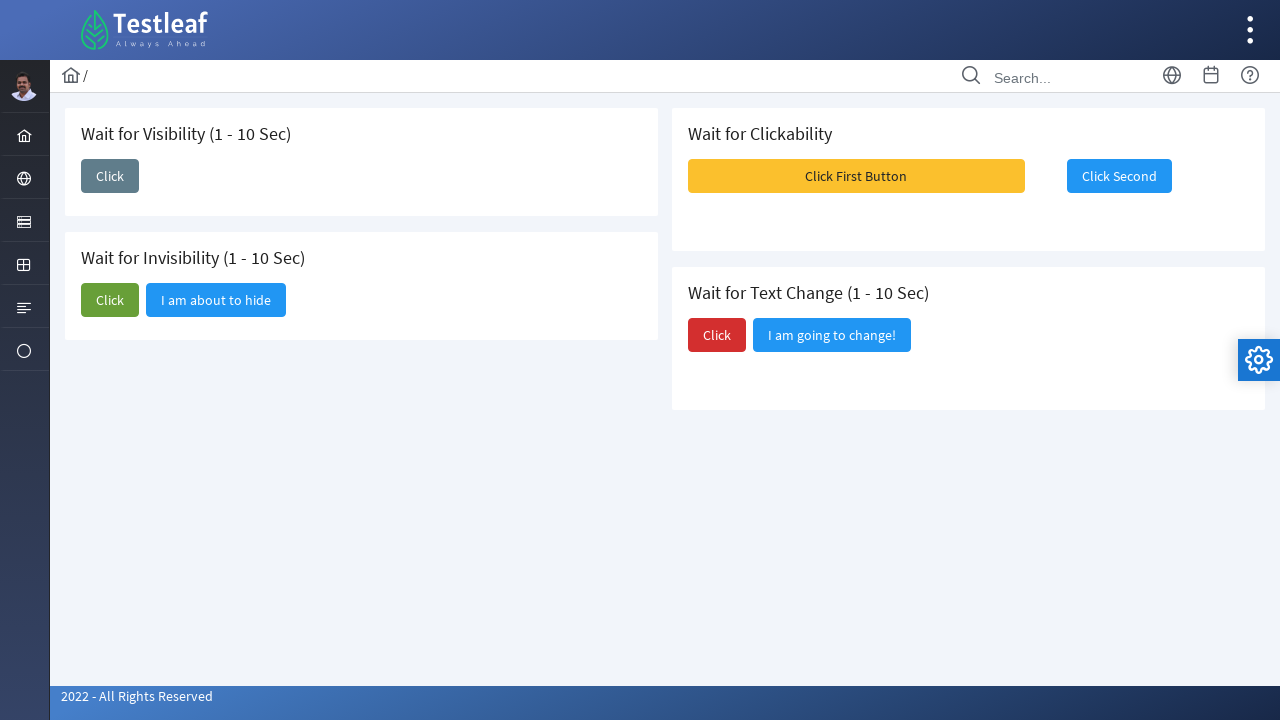

Clicked the first button at (110, 176) on xpath=//button[@id='j_idt87:j_idt89']
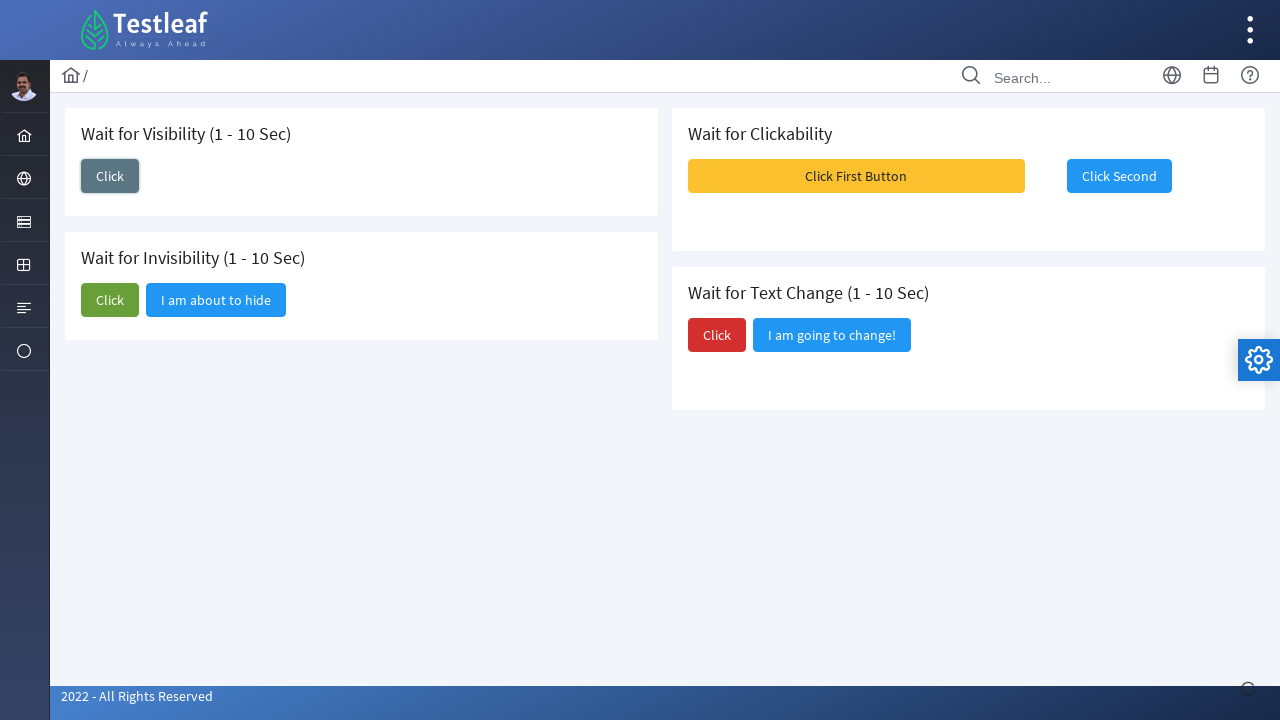

Verified 'I am here' text is visible within timeout
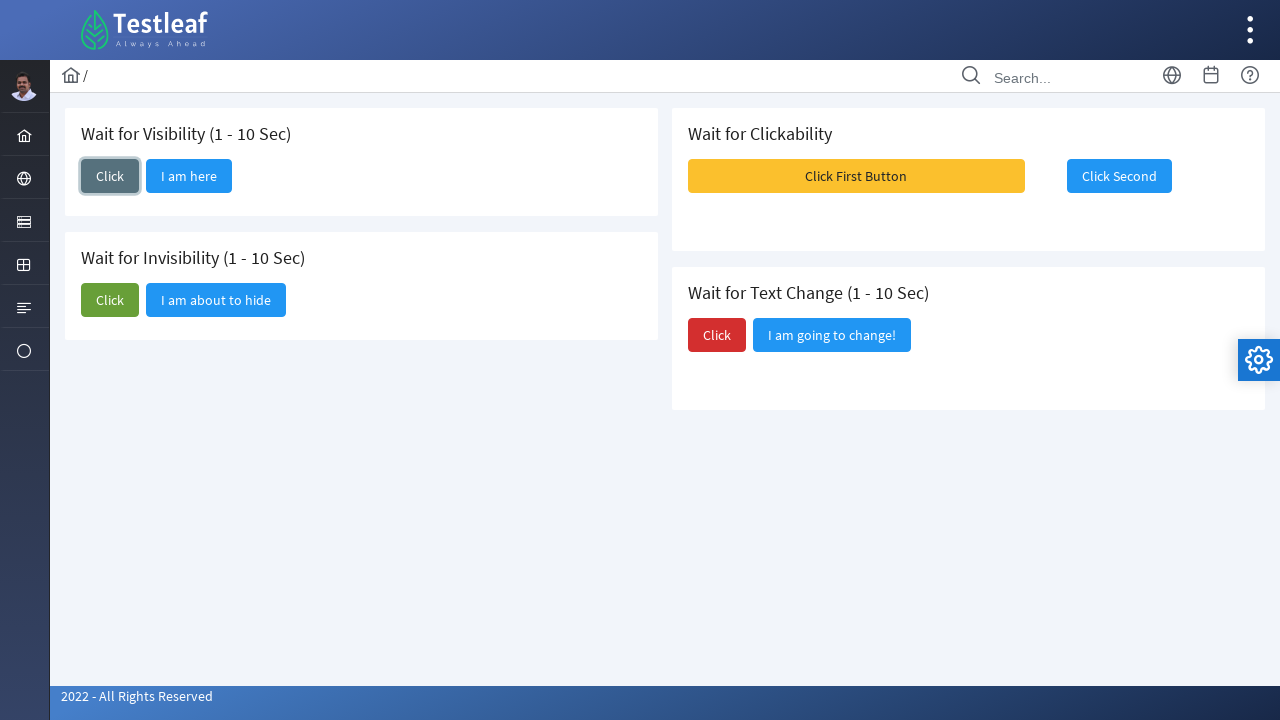

Clicked the second button at (189, 176) on xpath=//button[@id='j_idt87:j_idt90']
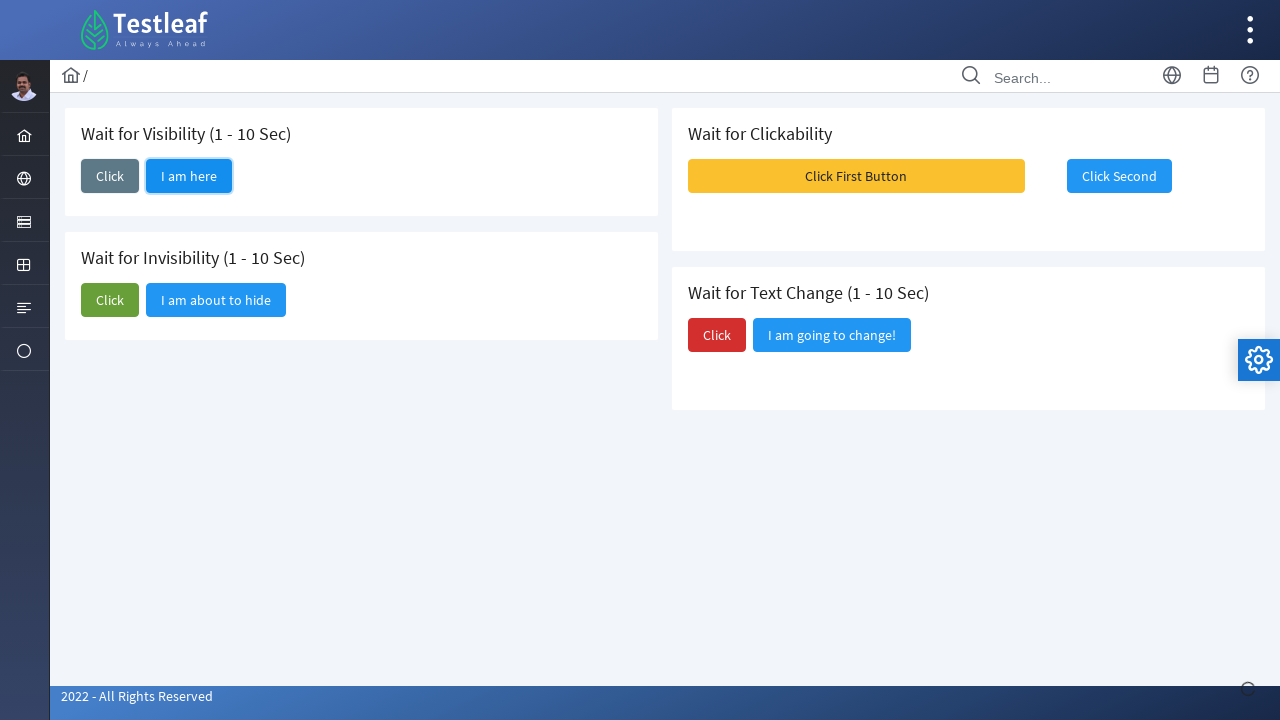

Waited for third button to become visible
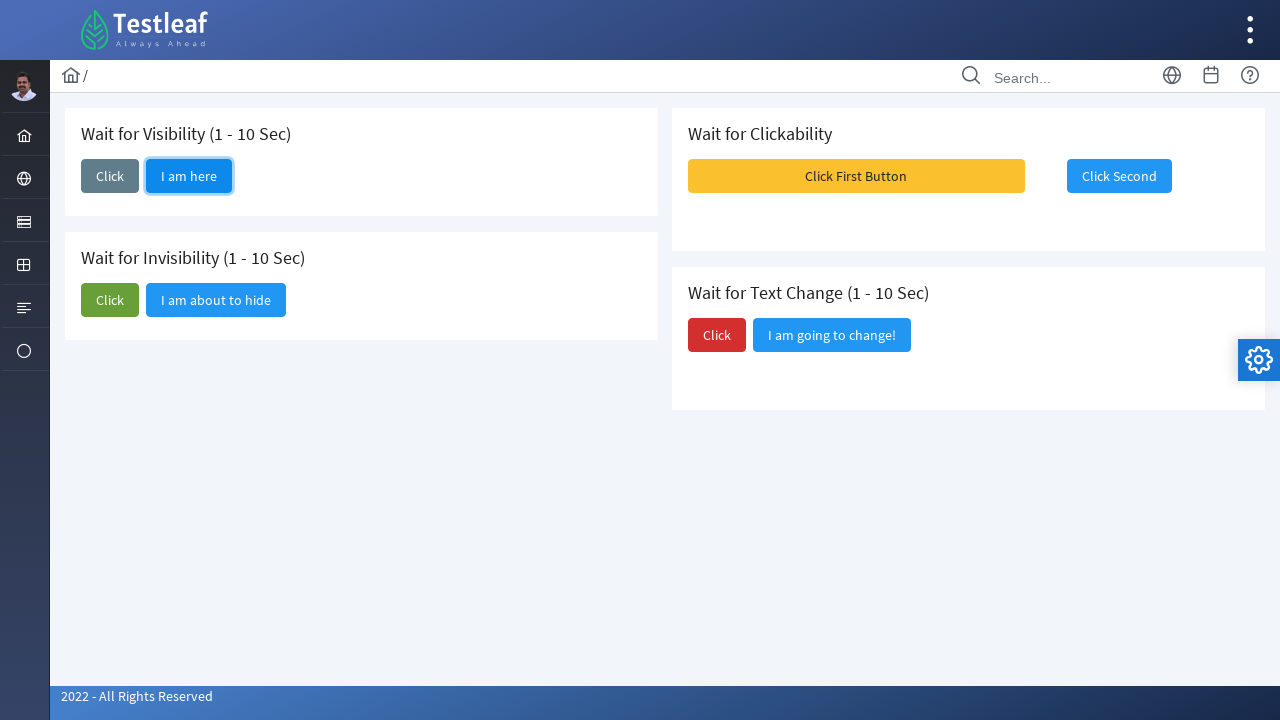

Clicked button to trigger hide action at (110, 300) on xpath=//button[@id='j_idt87:j_idt92']
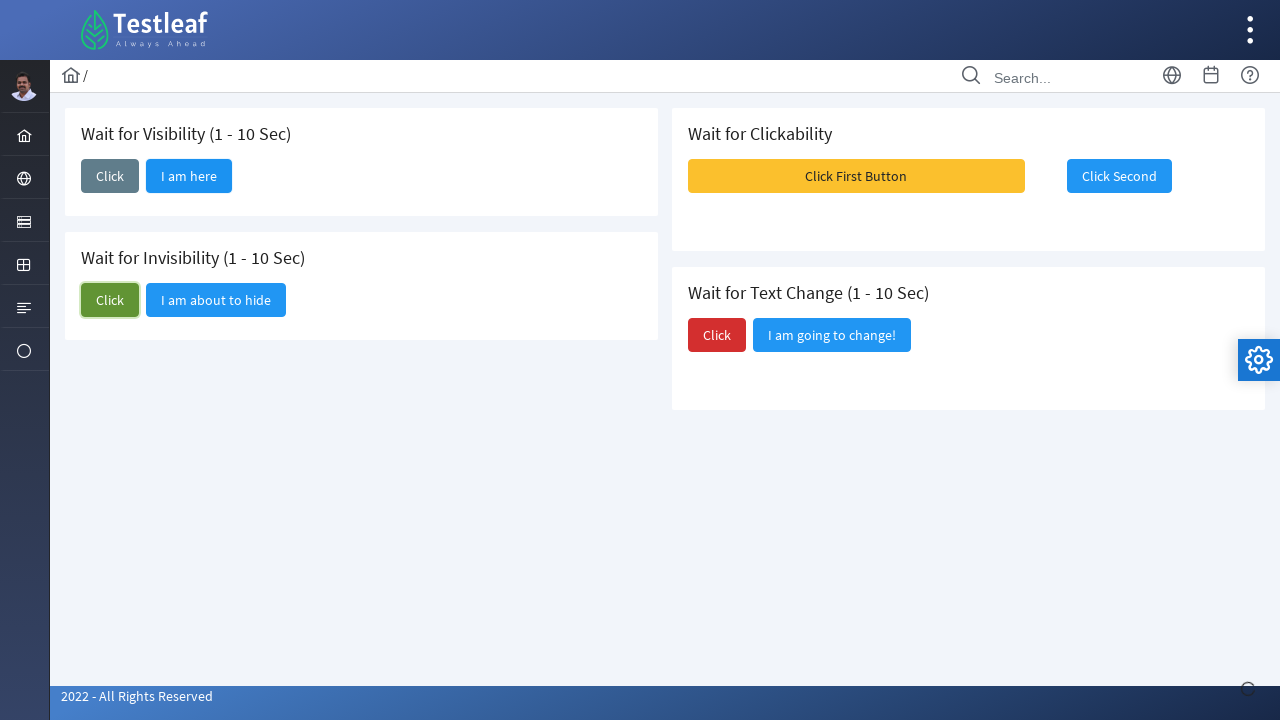

Verified button is hidden after timeout
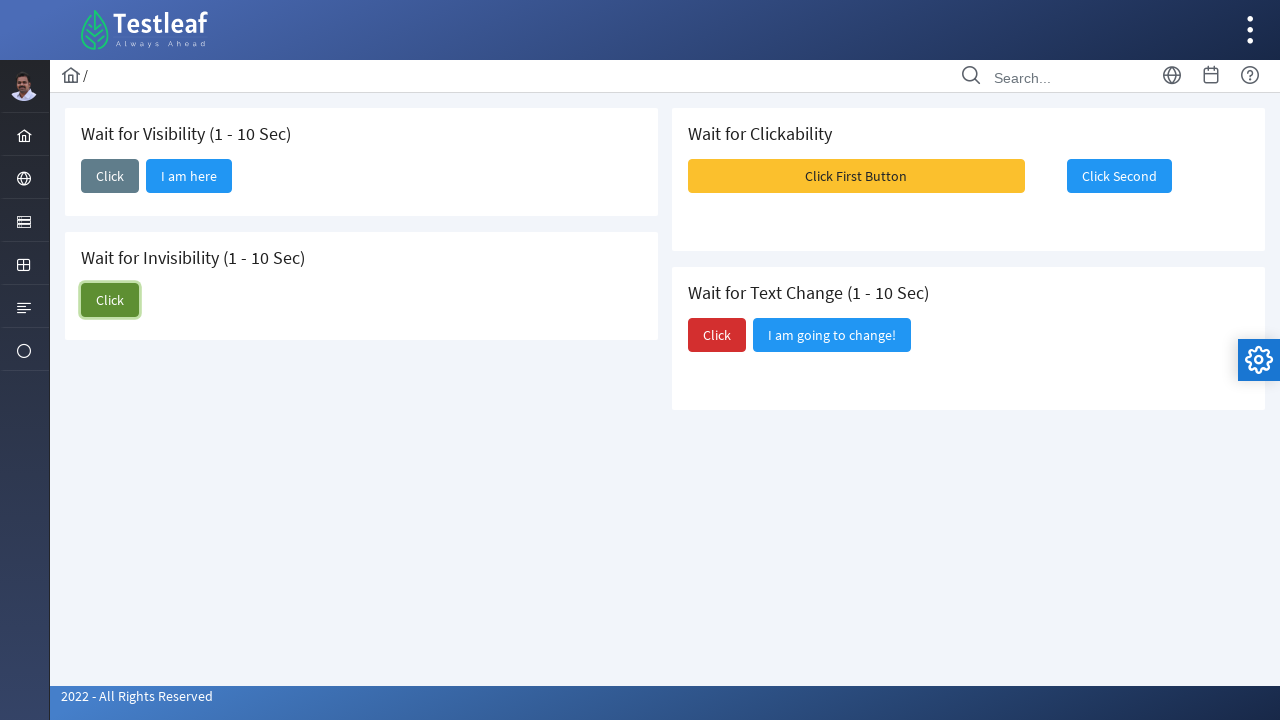

Clicked button to trigger notification at (856, 176) on xpath=//button[@id='j_idt87:j_idt95']
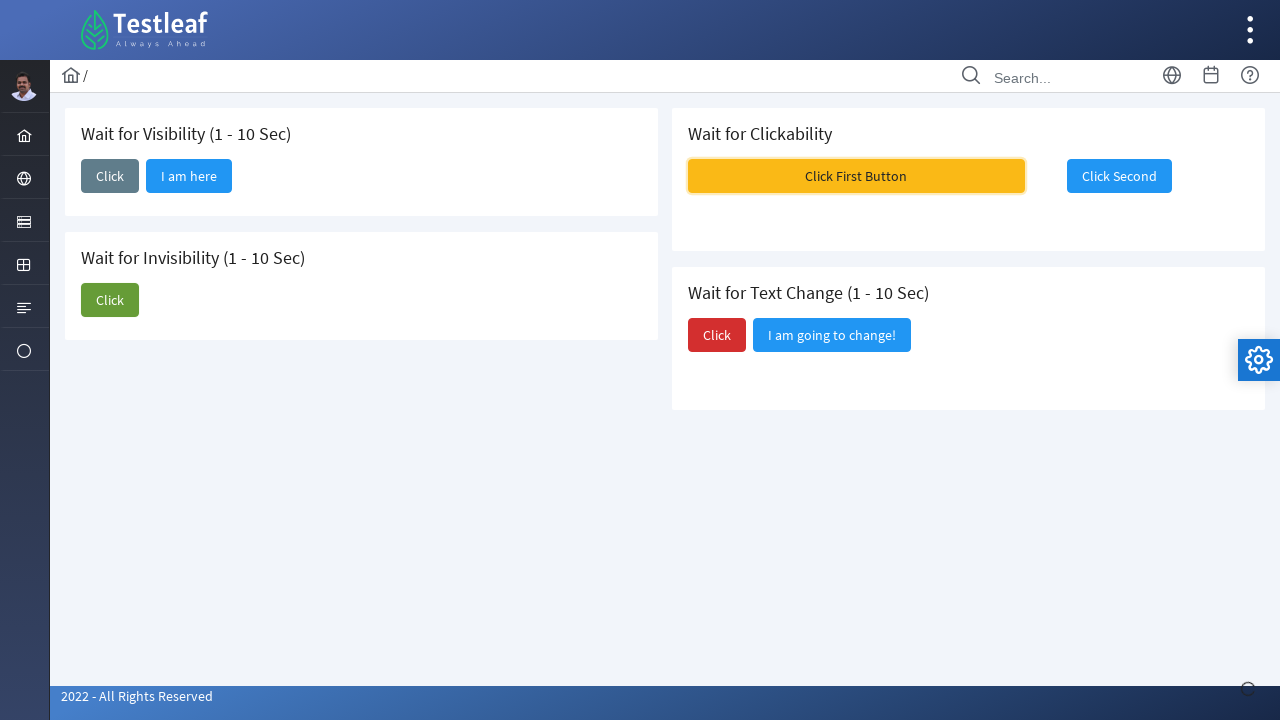

Verified notification message is visible
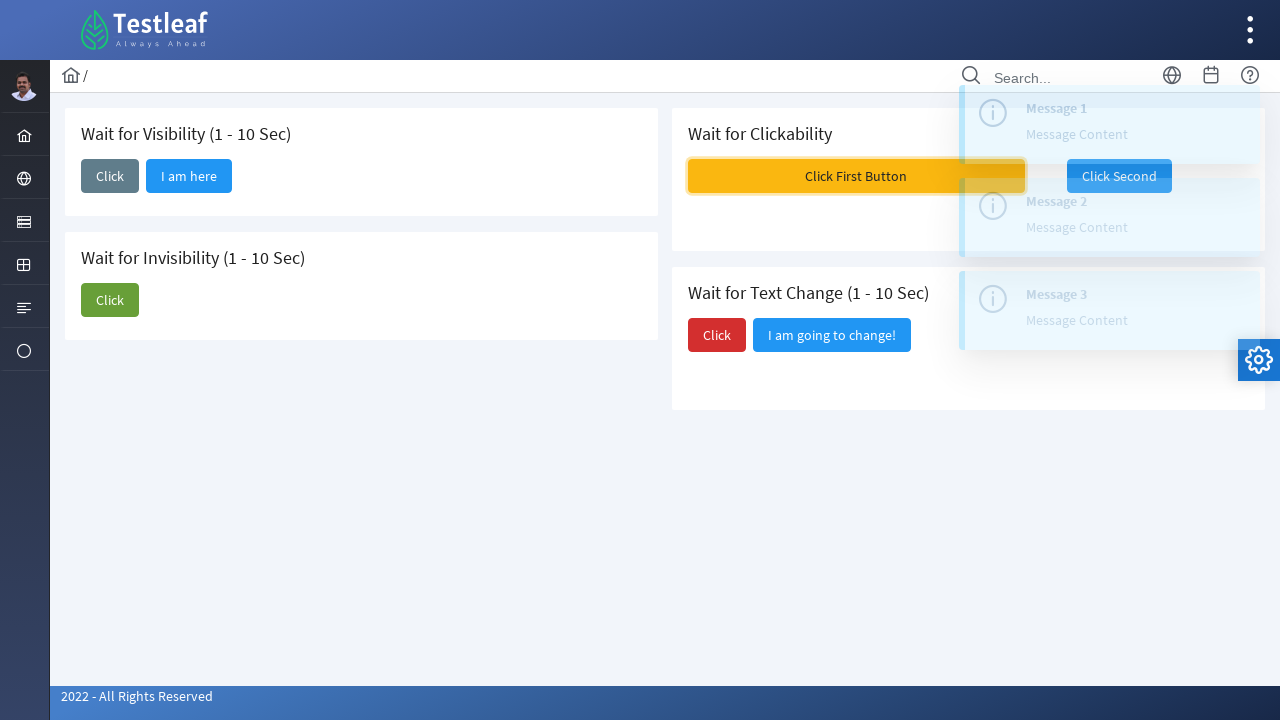

Waited for button to be enabled and visible
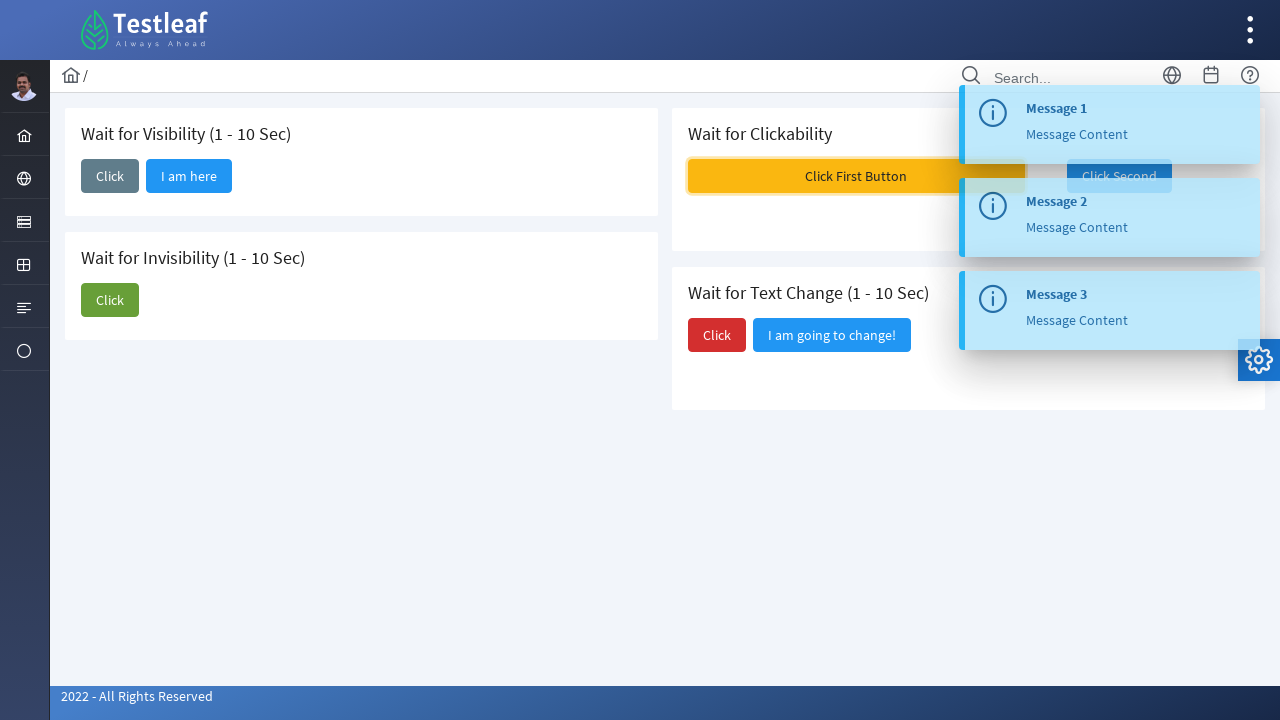

Clicked the enabled button at (1119, 176) on xpath=//button[@id='j_idt87:j_idt96']
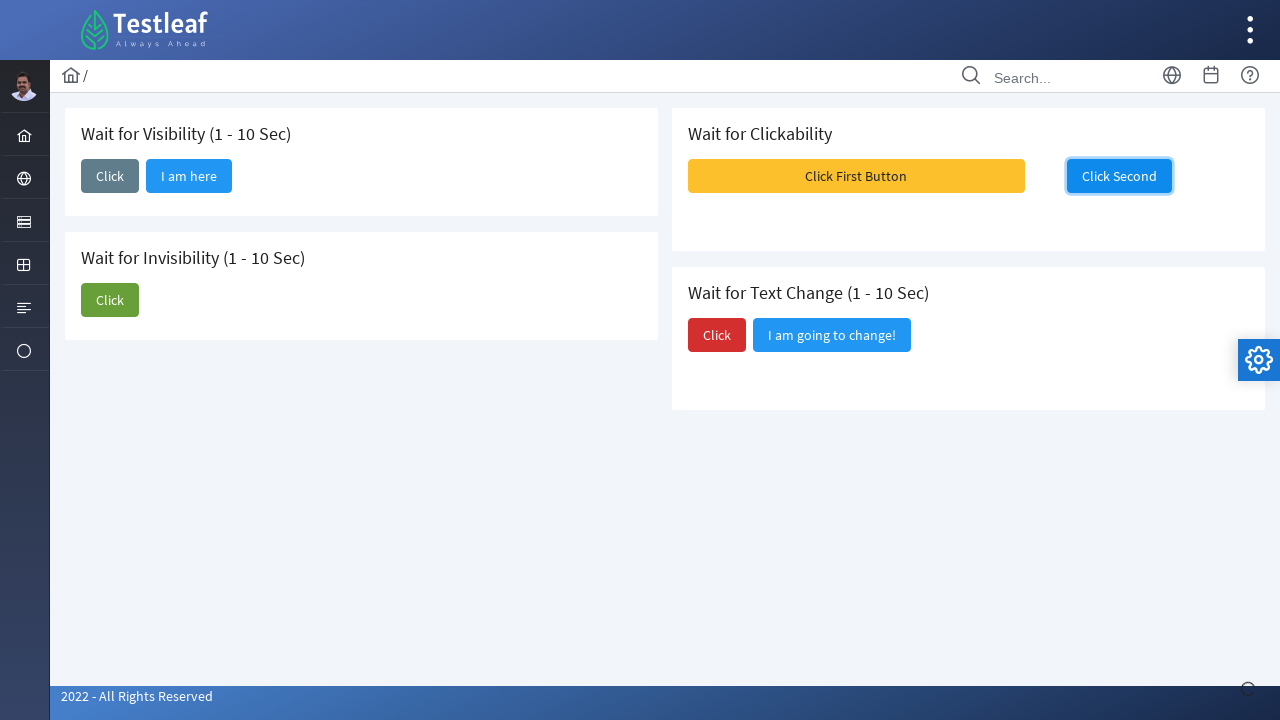

Clicked button to trigger text change at (717, 335) on xpath=//button[@id='j_idt87:j_idt98']
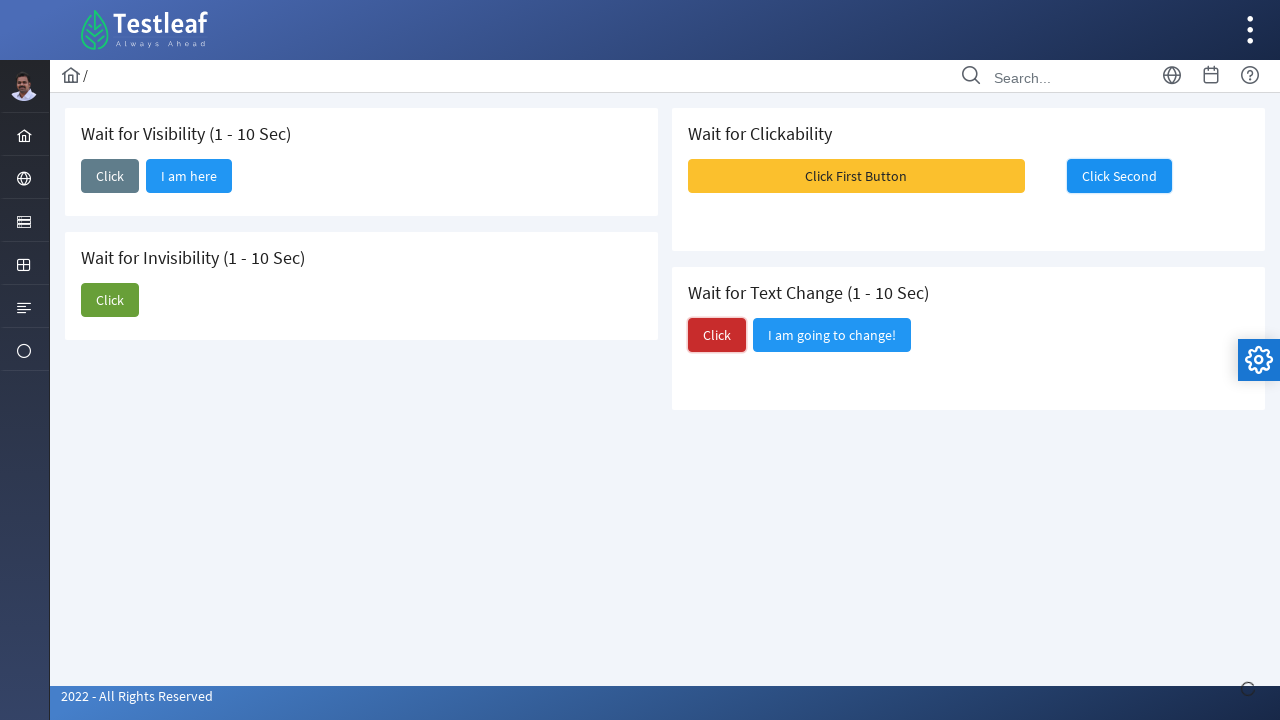

Verified text changed to 'Did you notice?'
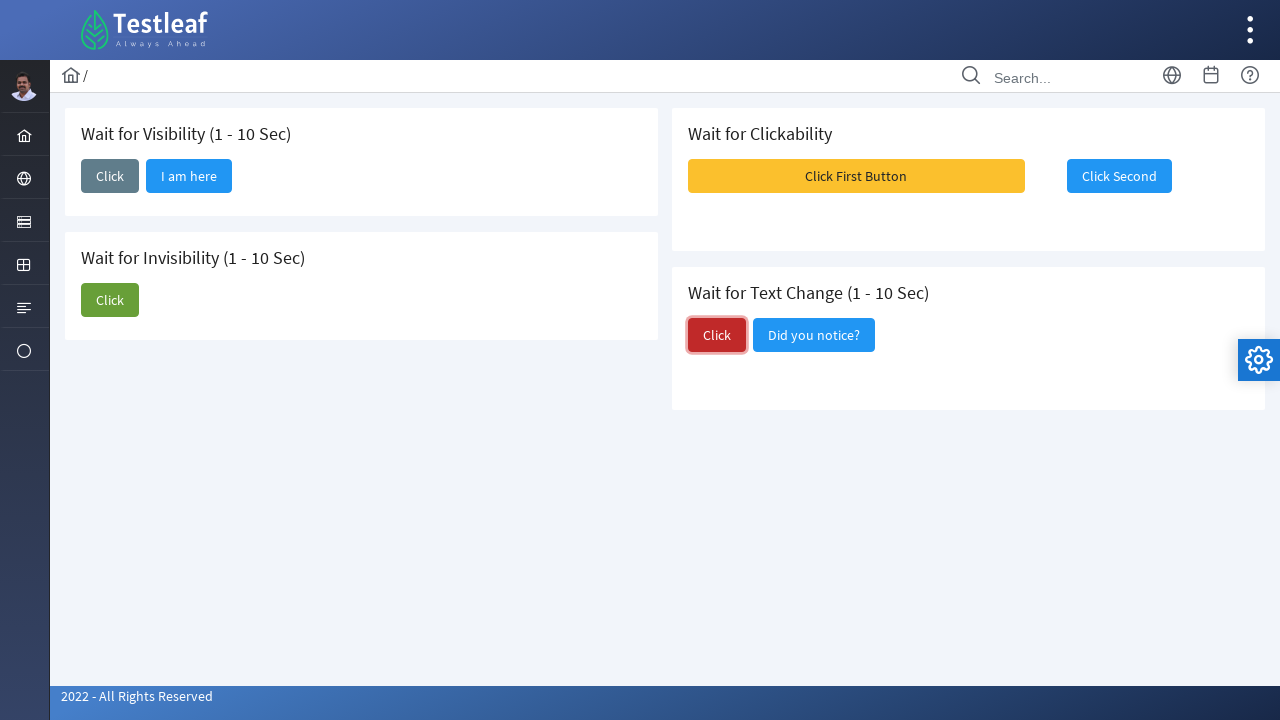

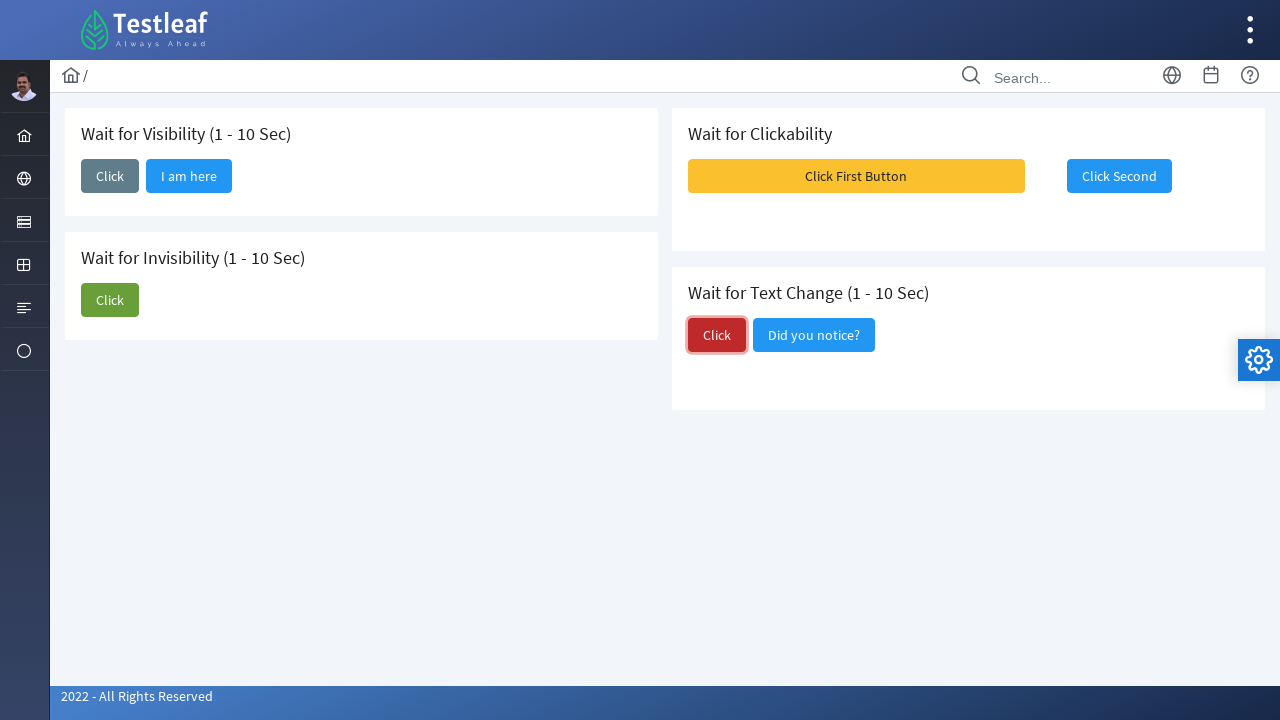